Navigates to the Jio website homepage and verifies the page loads successfully

Starting URL: https://www.jio.com/

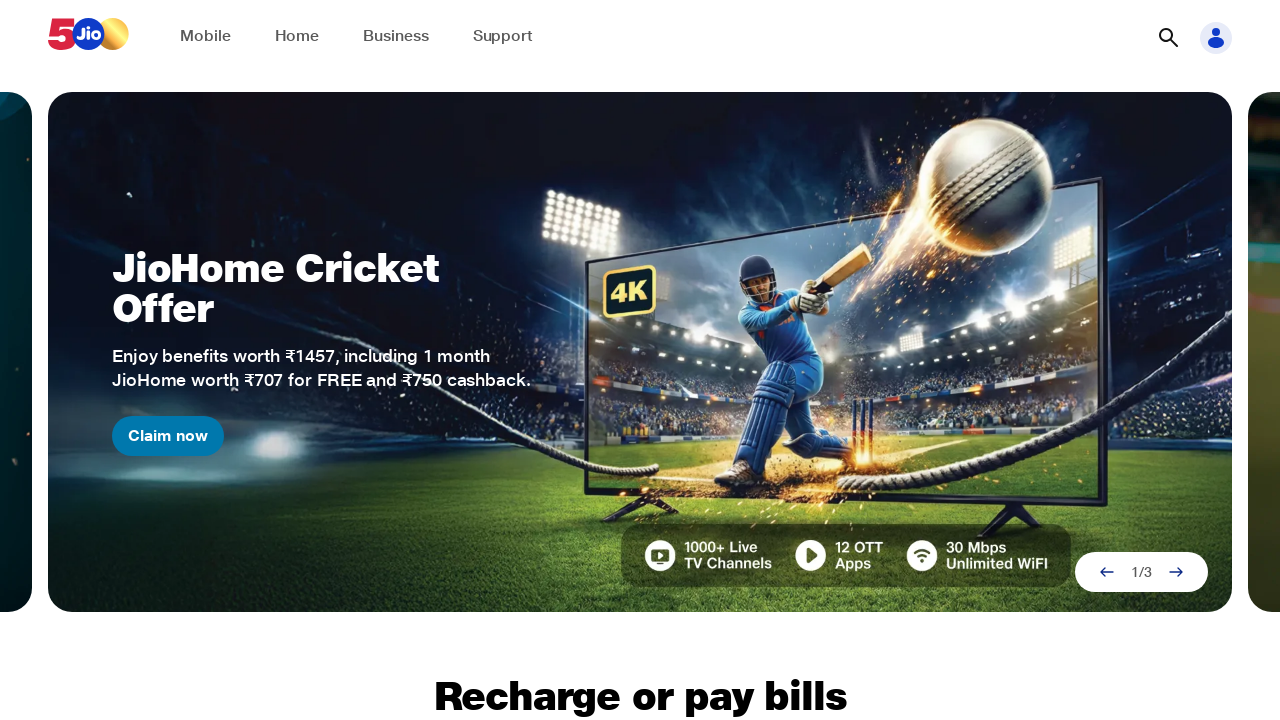

Waited for page to reach networkidle state
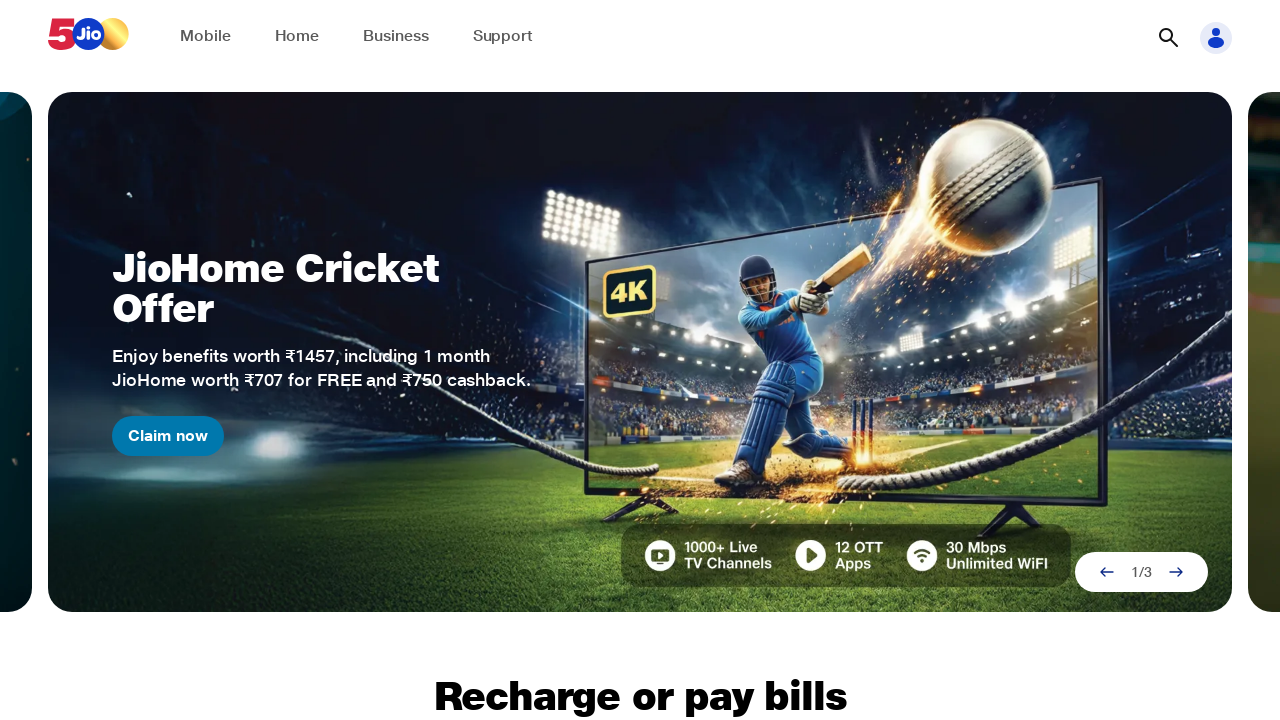

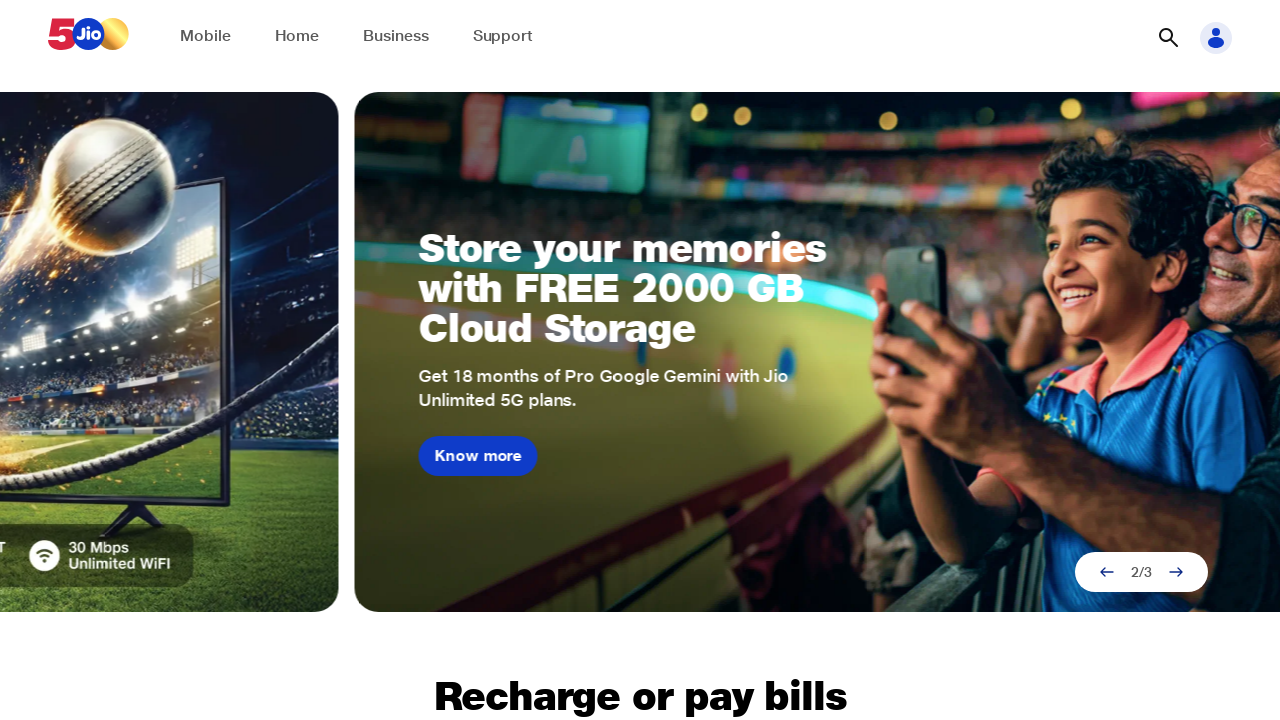